Tests the complete flight booking flow on BlazeDemo: selecting departure and destination cities, choosing a flight, filling in passenger and payment details, and confirming the purchase.

Starting URL: https://blazedemo.com/

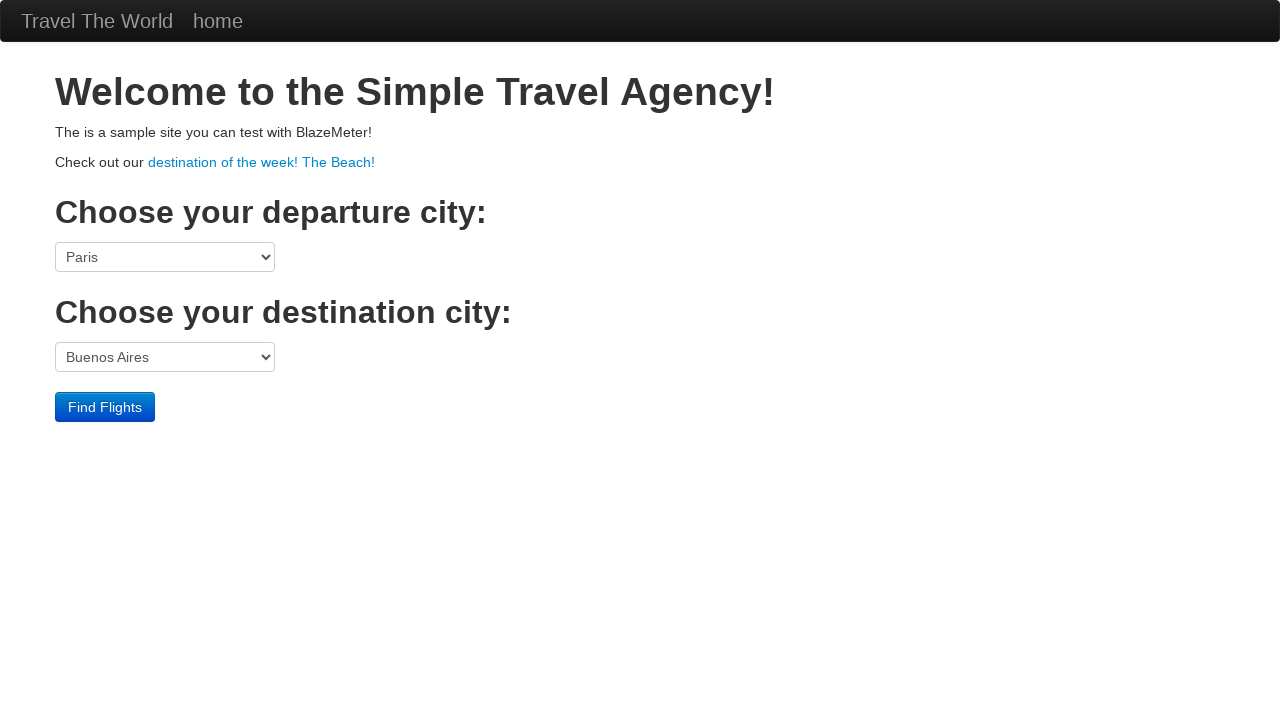

Clicked departure city dropdown at (165, 257) on select[name='fromPort']
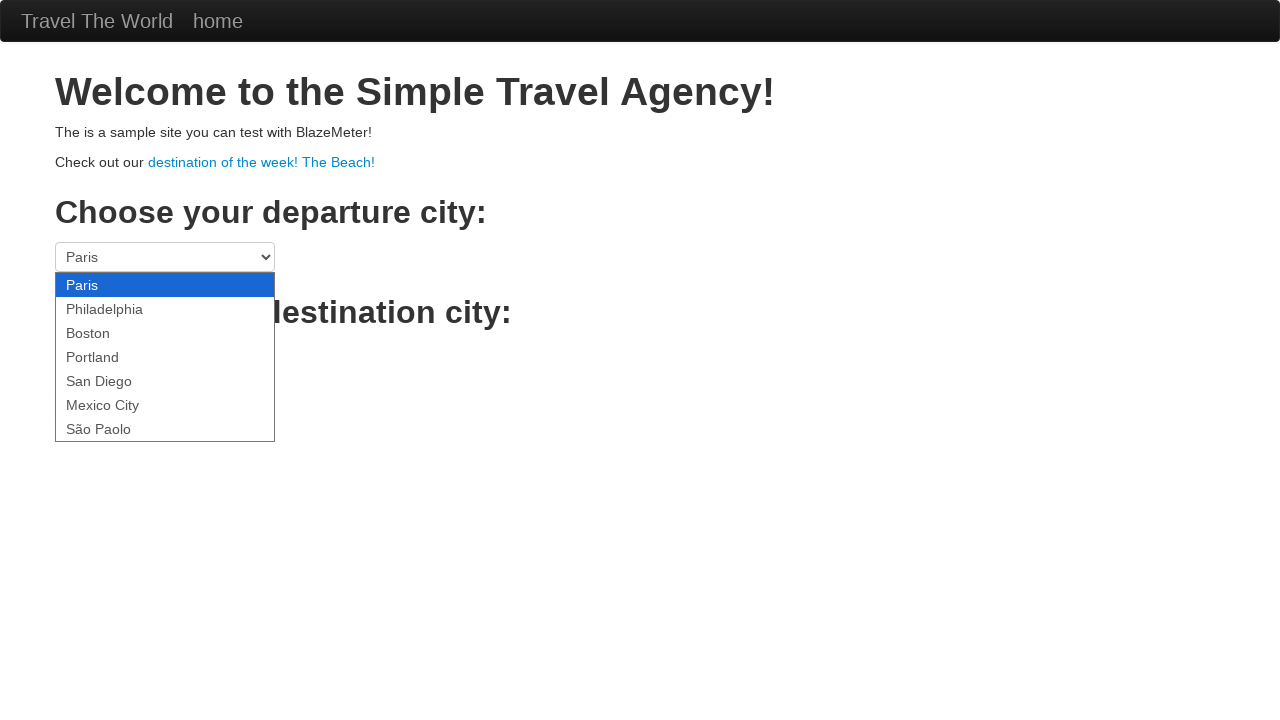

Selected San Diego as departure city on select[name='fromPort']
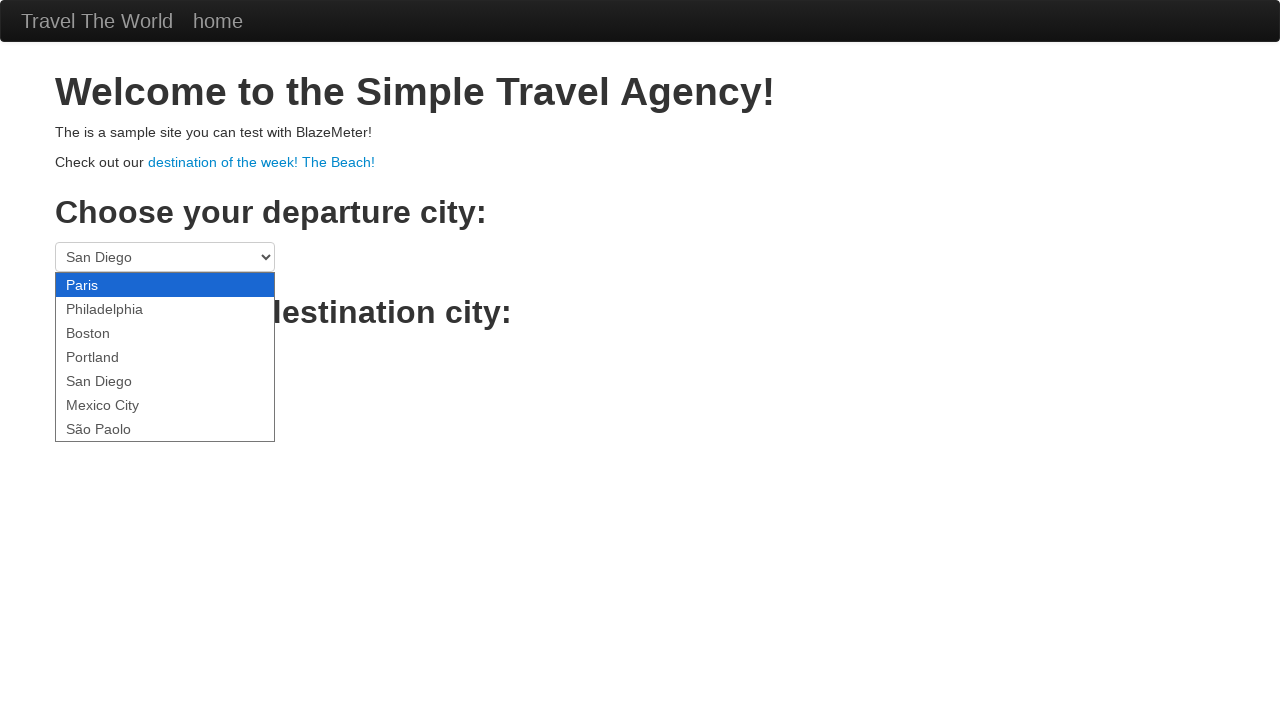

Clicked destination city dropdown at (165, 357) on select[name='toPort']
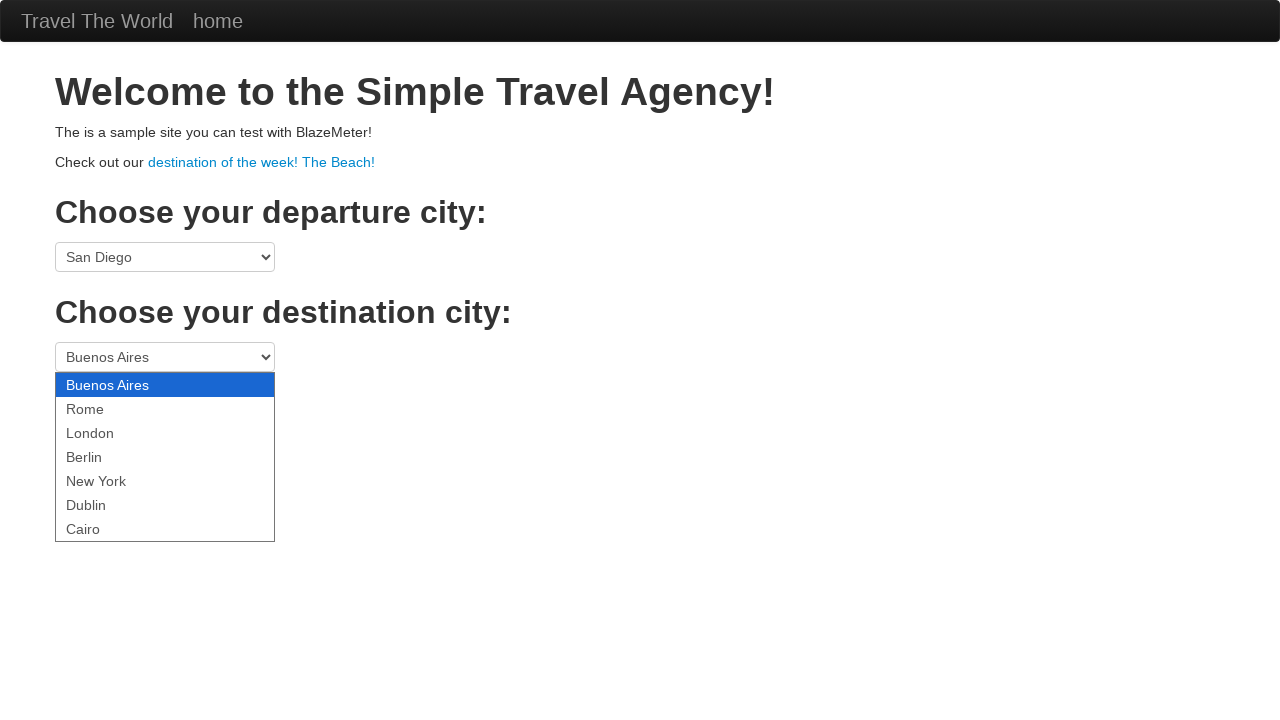

Selected Cairo as destination city on select[name='toPort']
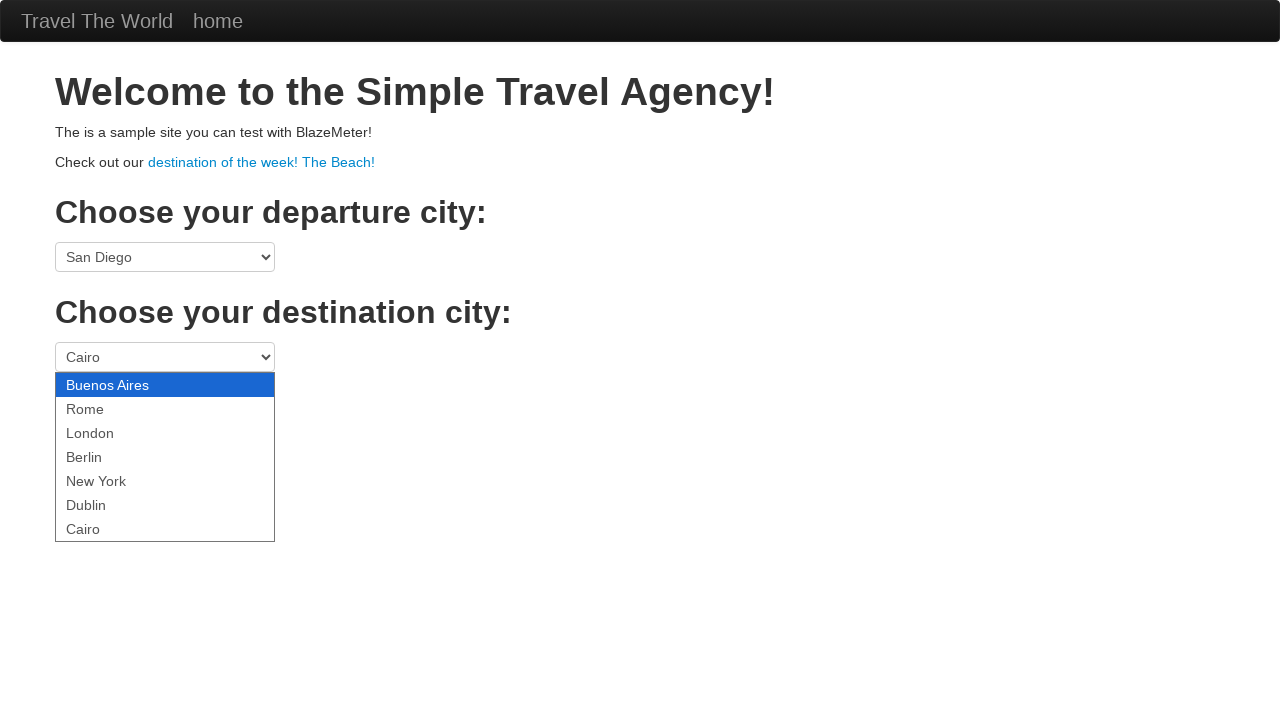

Clicked Find Flights button at (105, 407) on .btn-primary
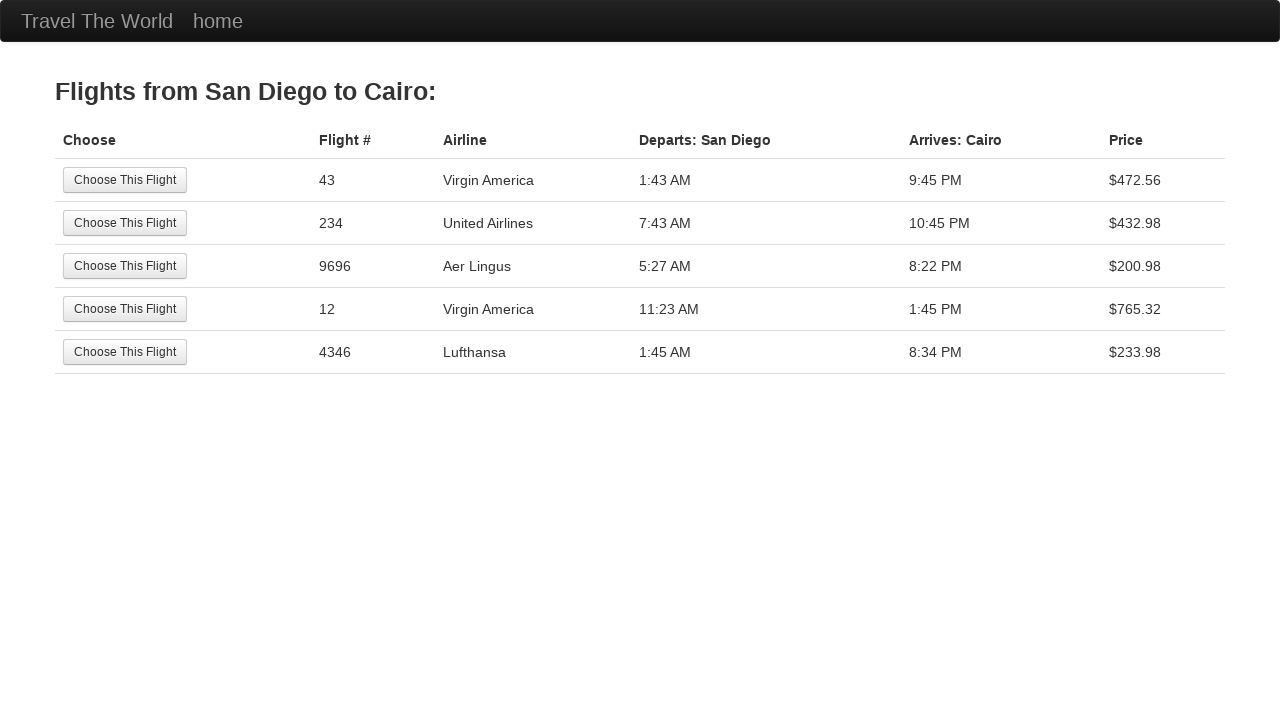

Flights page loaded and 4th flight option is visible
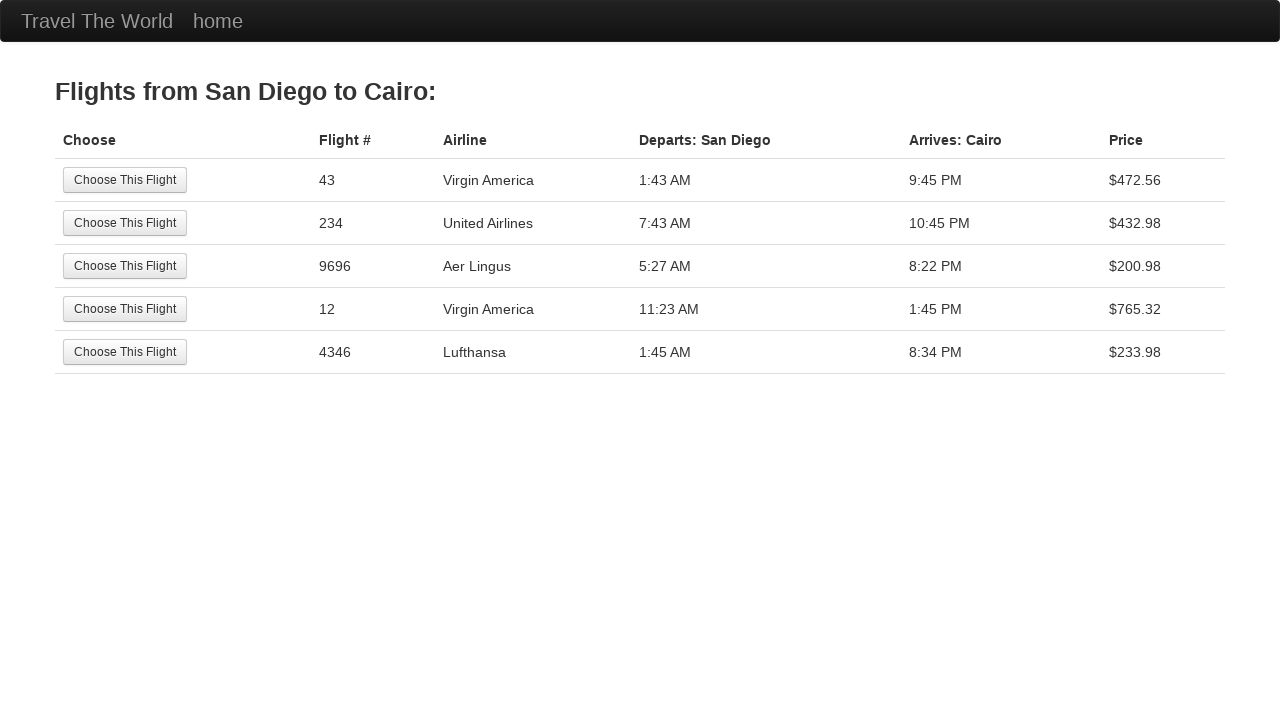

Selected 4th flight option at (125, 309) on tr:nth-child(4) .btn
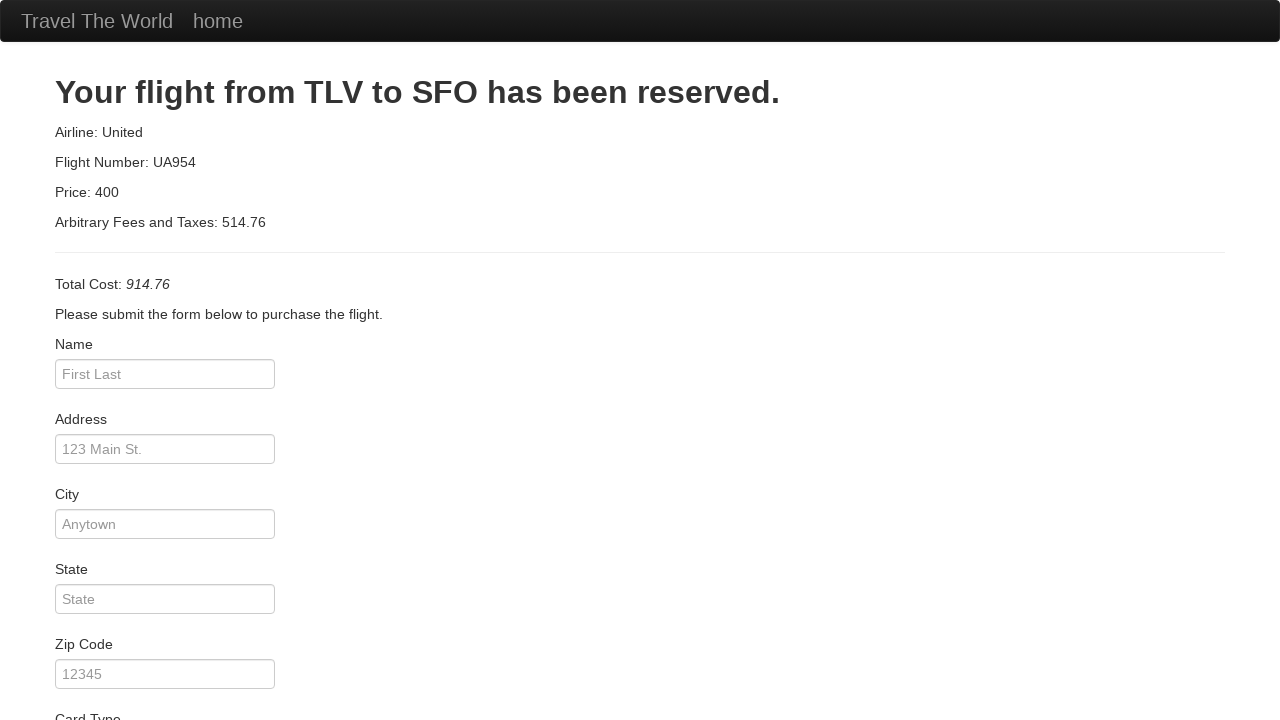

Clicked passenger name field at (165, 374) on #inputName
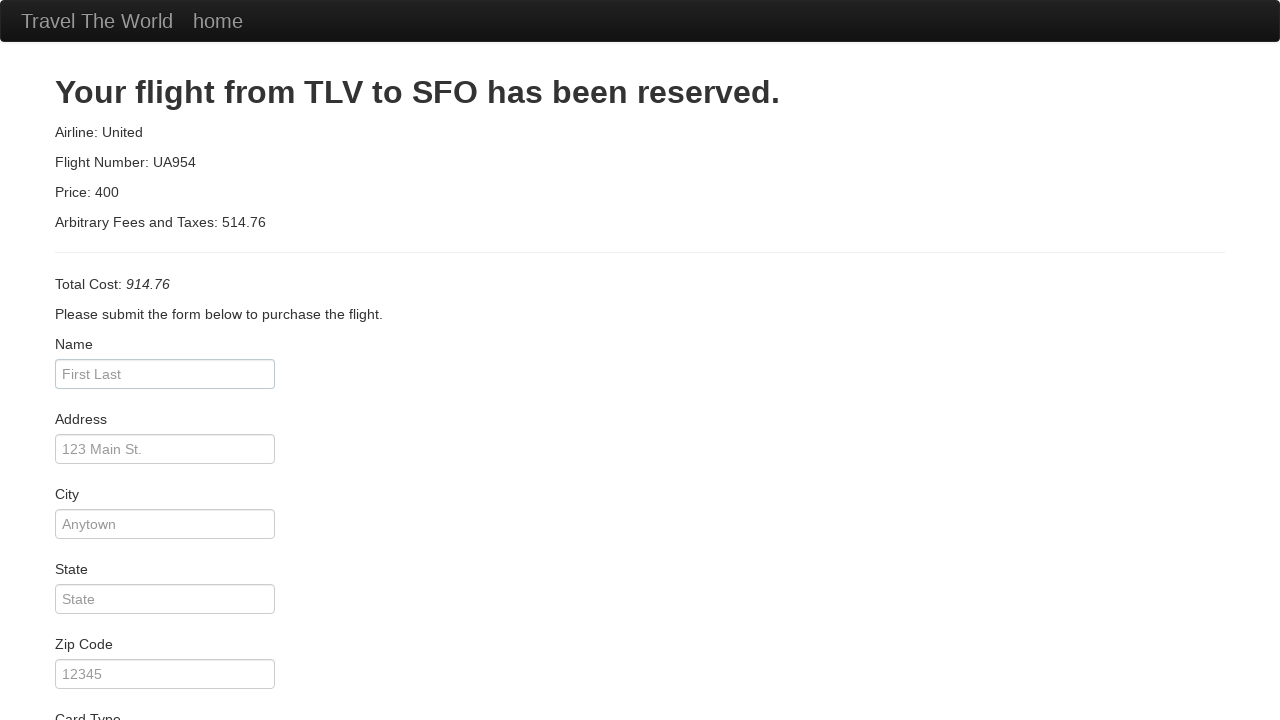

Entered passenger name 'João' on #inputName
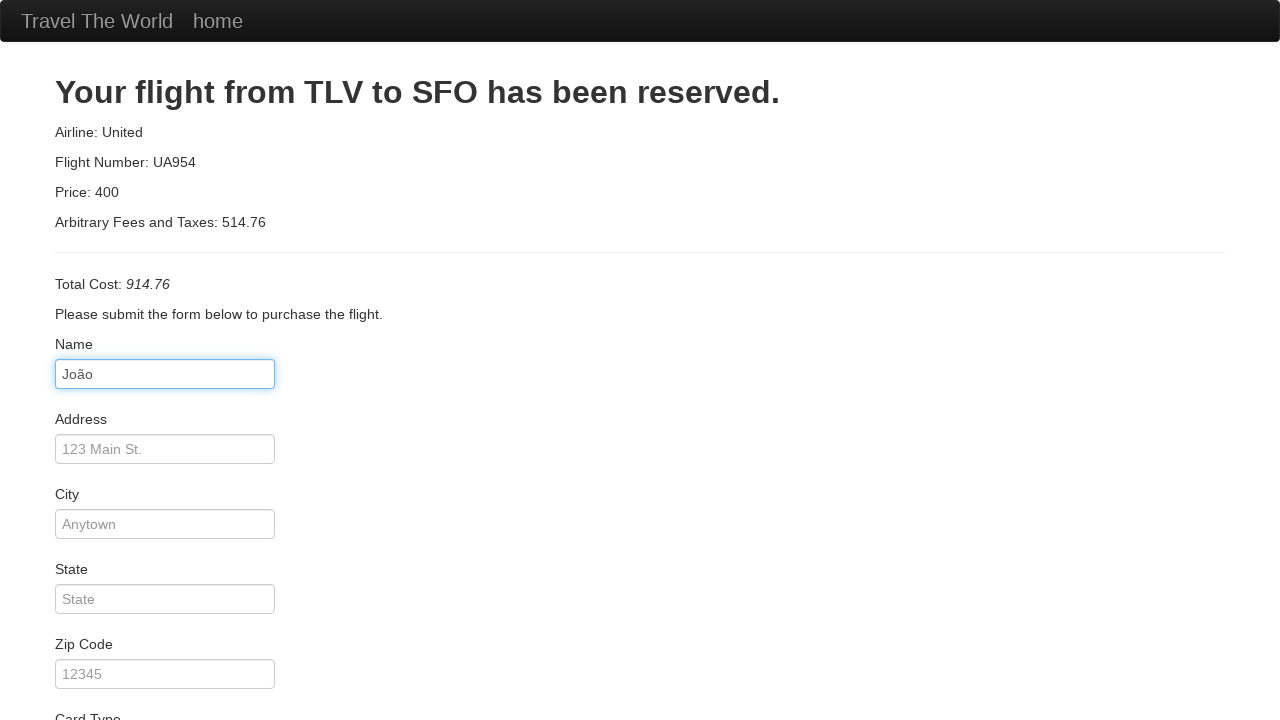

Entered address 'Farias' on #address
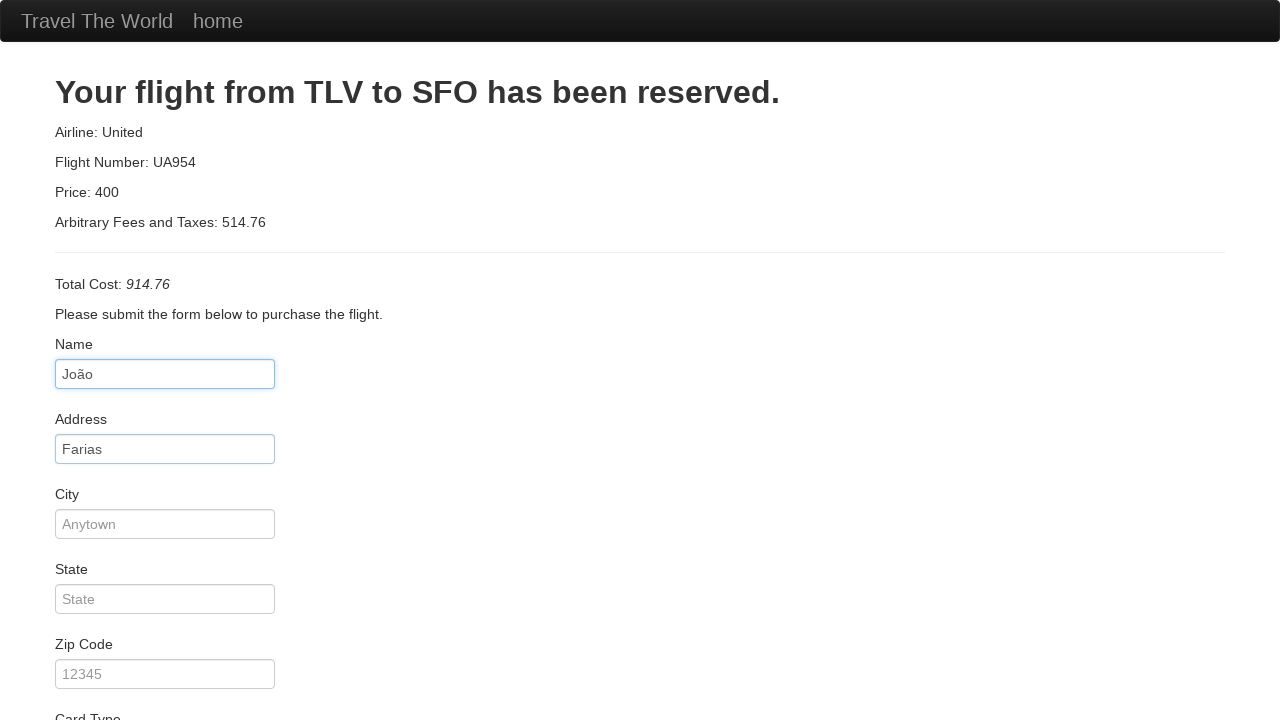

Entered city 'Aveiro' on #city
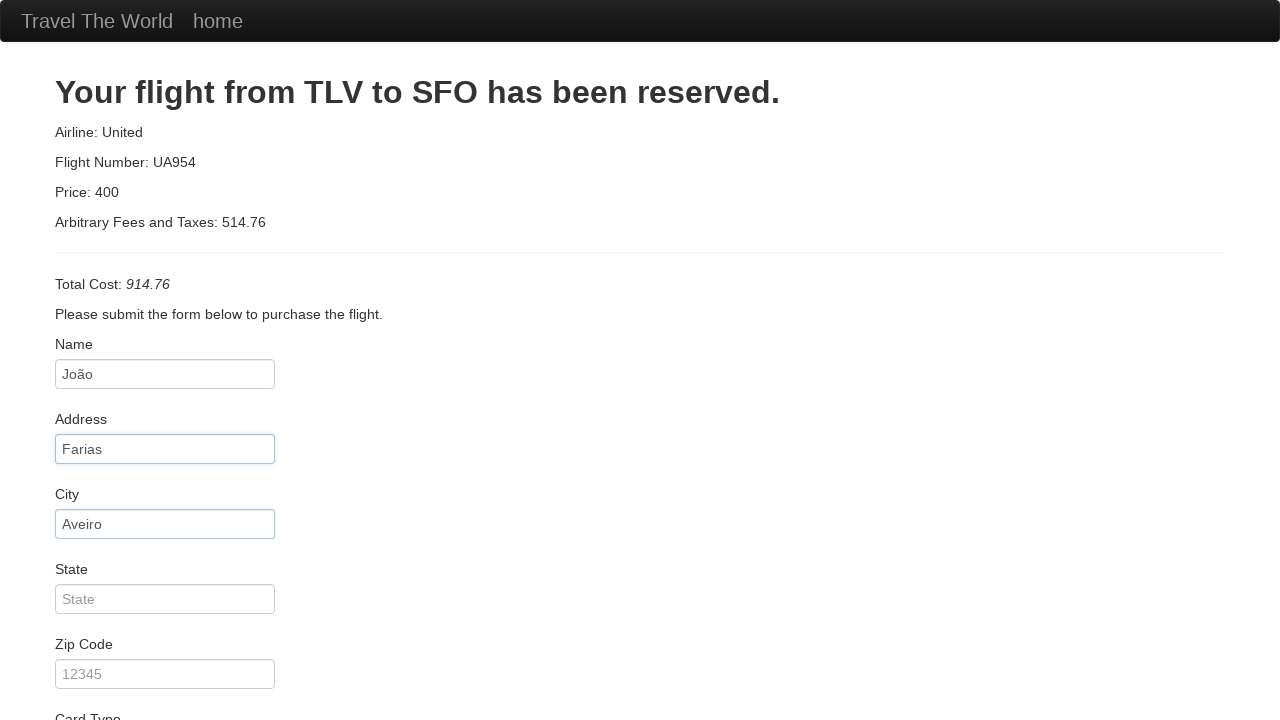

Entered state 'Aveiro' on #state
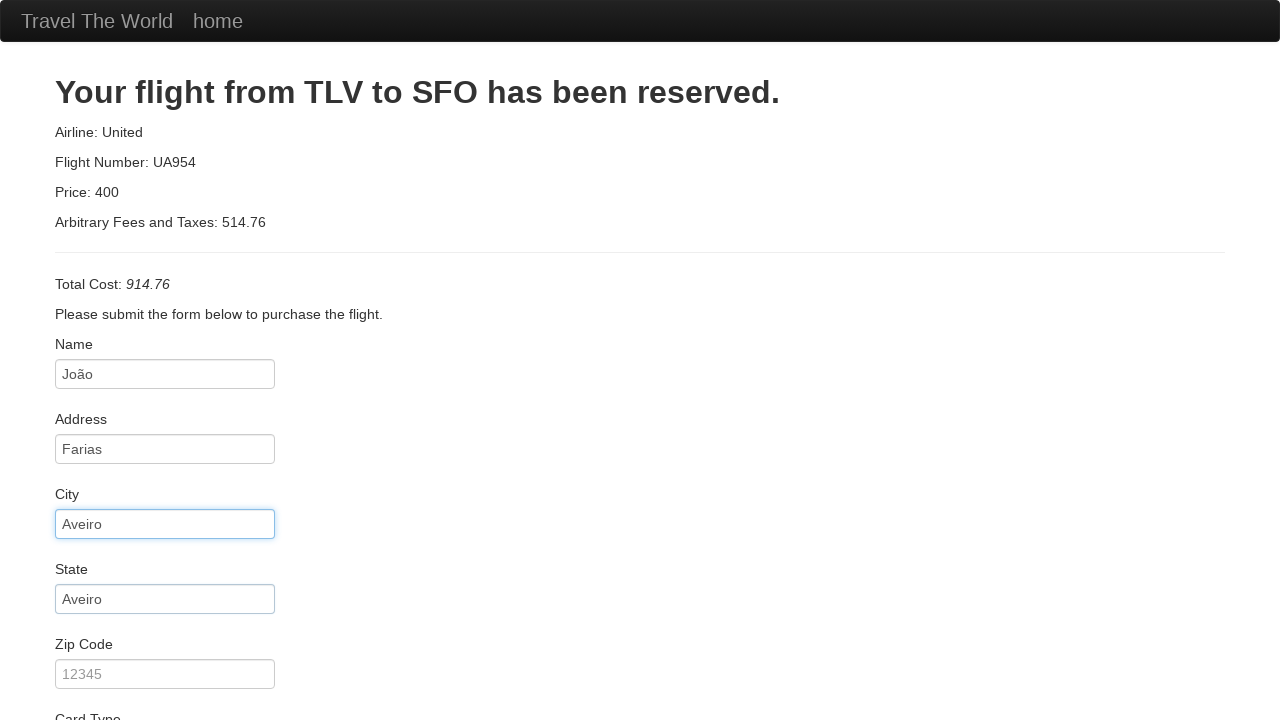

Entered zip code '3800' on #zipCode
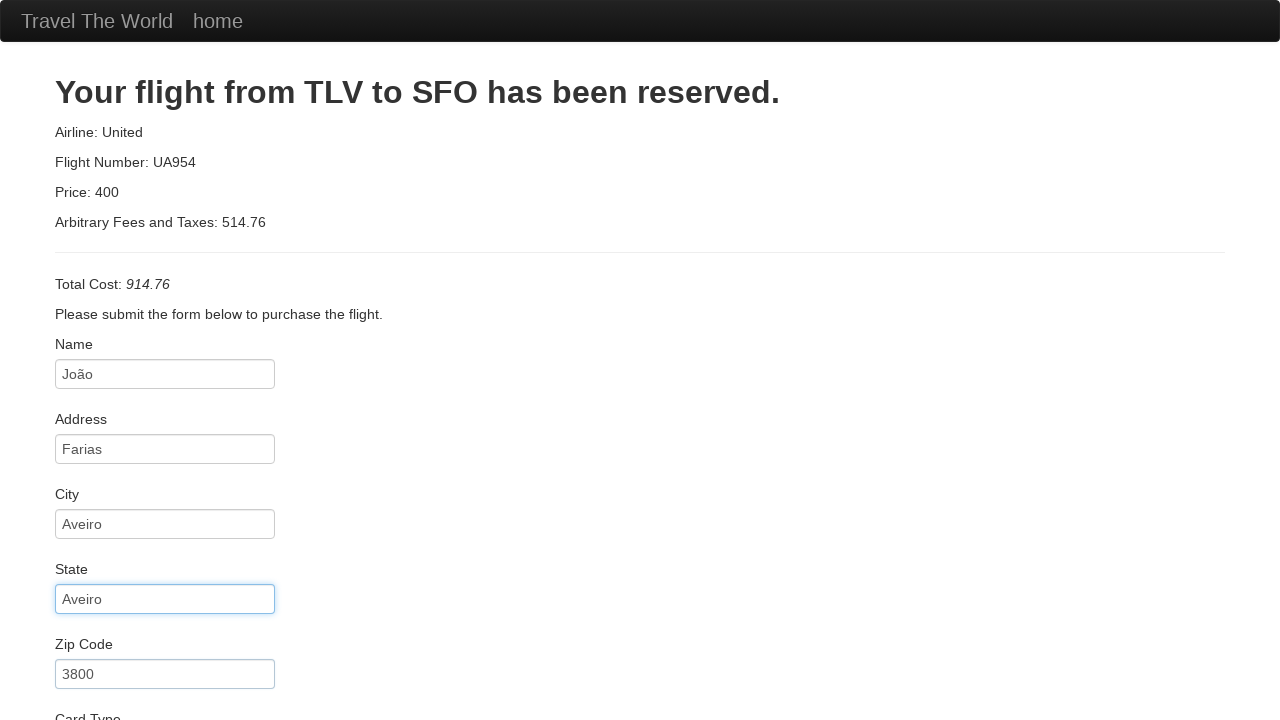

Entered credit card number on #creditCardNumber
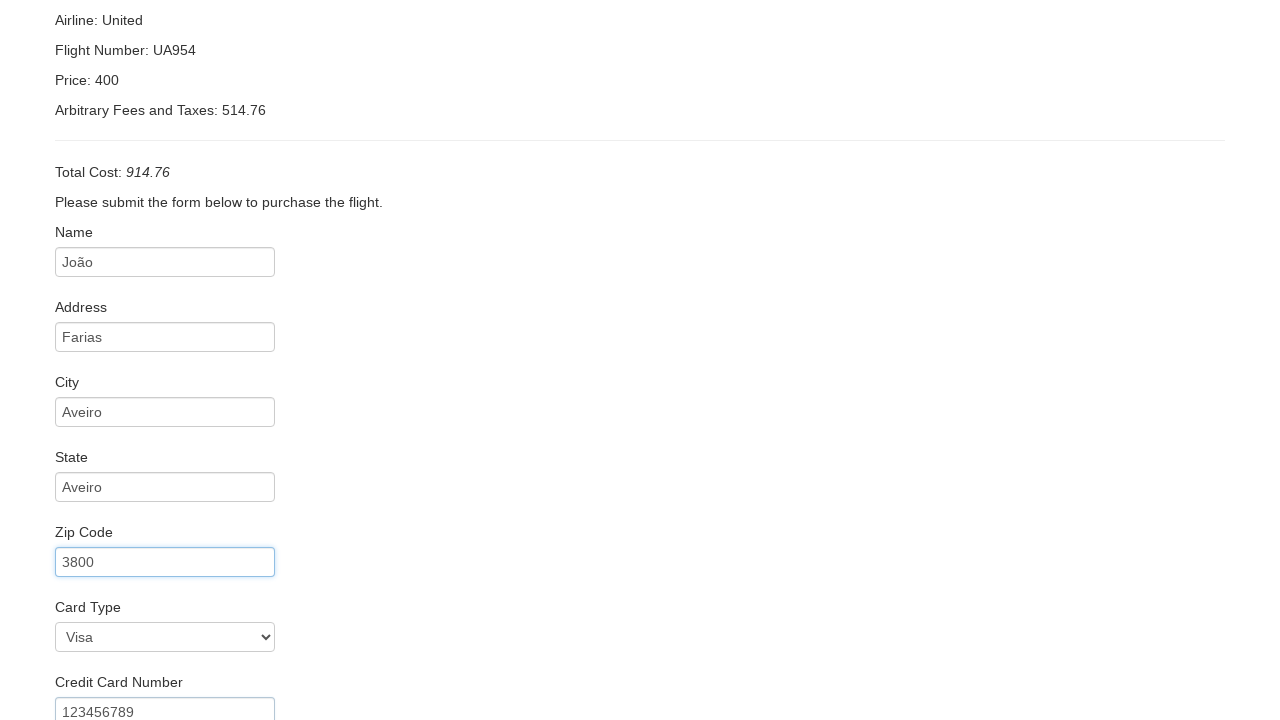

Entered credit card month '10' on #creditCardMonth
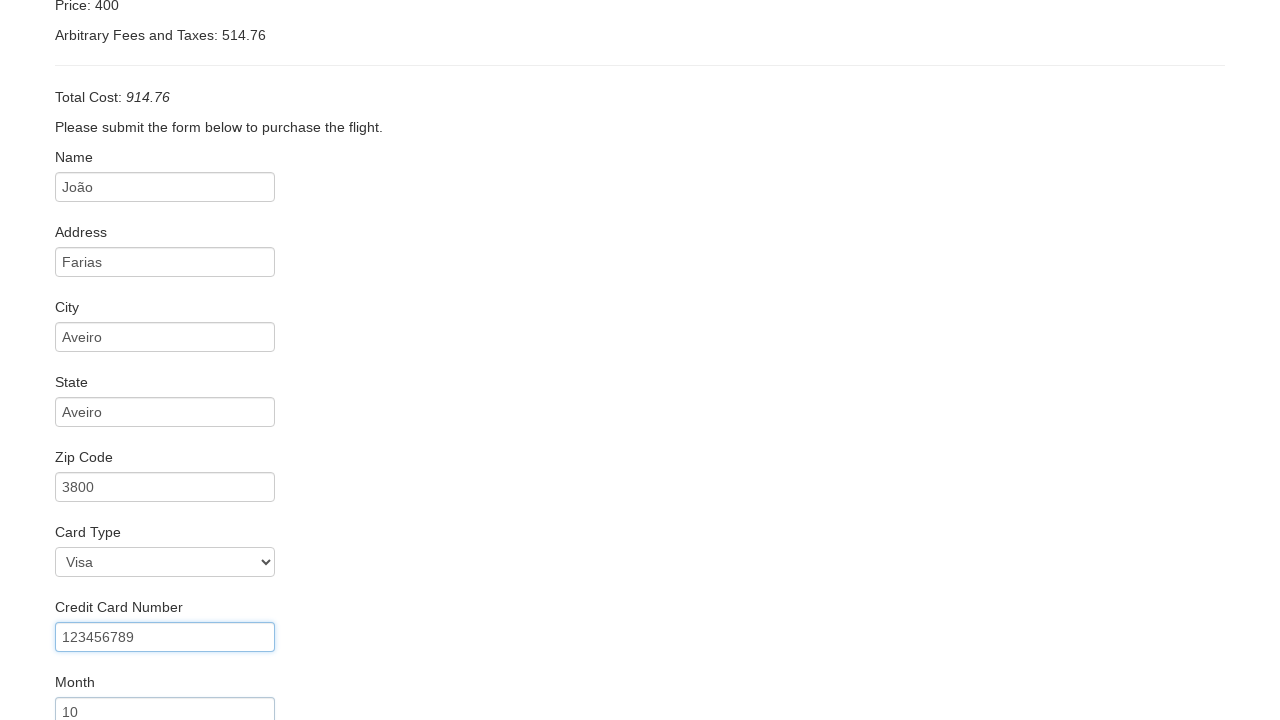

Entered credit card year '2031' on #creditCardYear
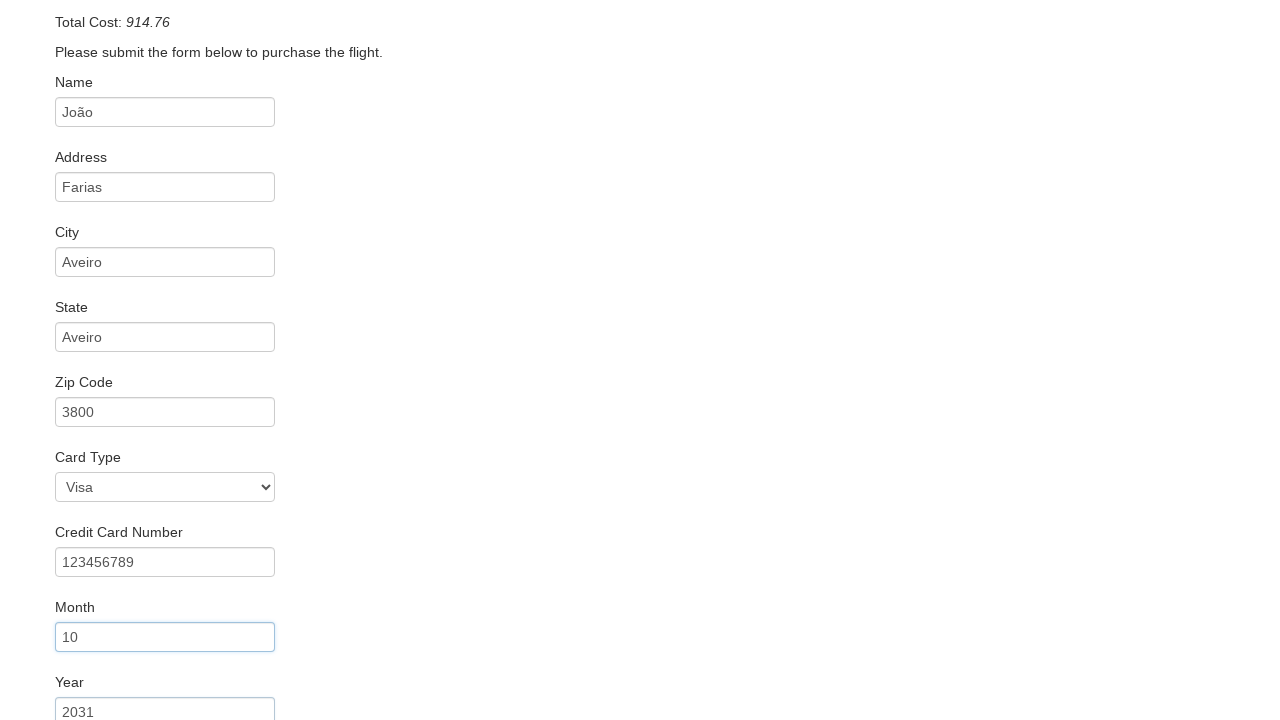

Entered cardholder name 'João Farias' on #nameOnCard
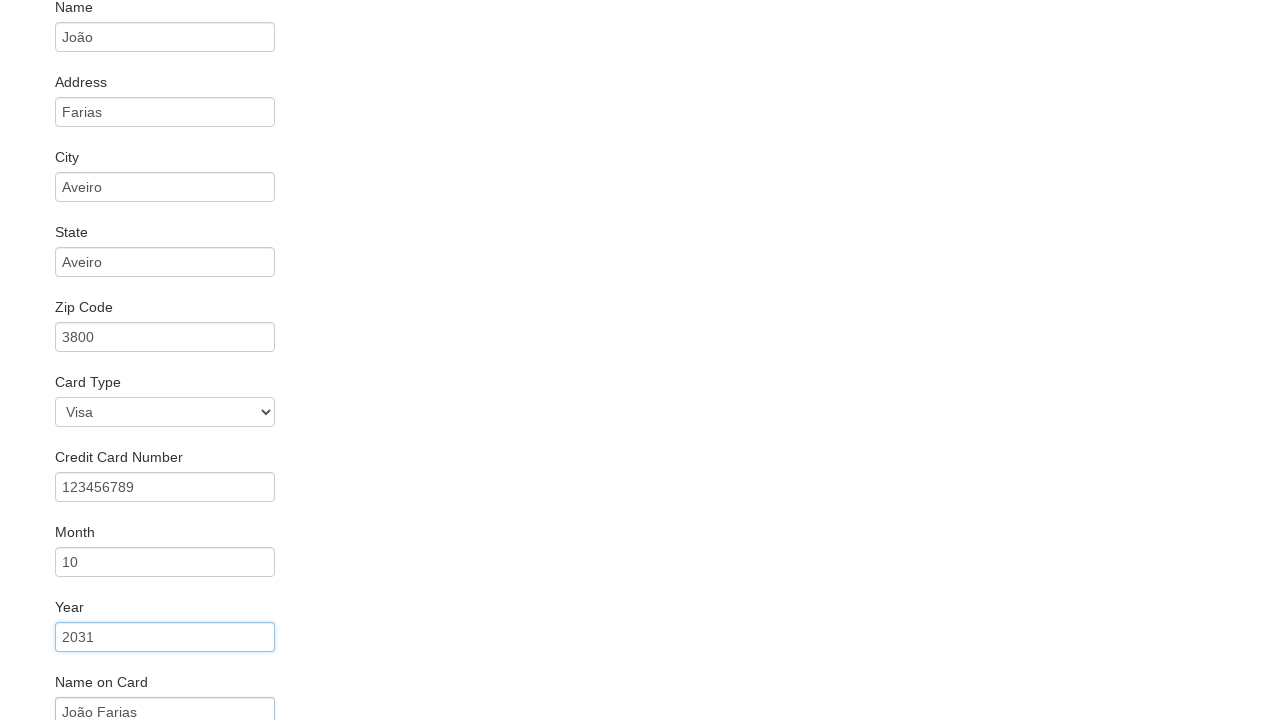

Checked 'Remember Me' checkbox at (62, 656) on #rememberMe
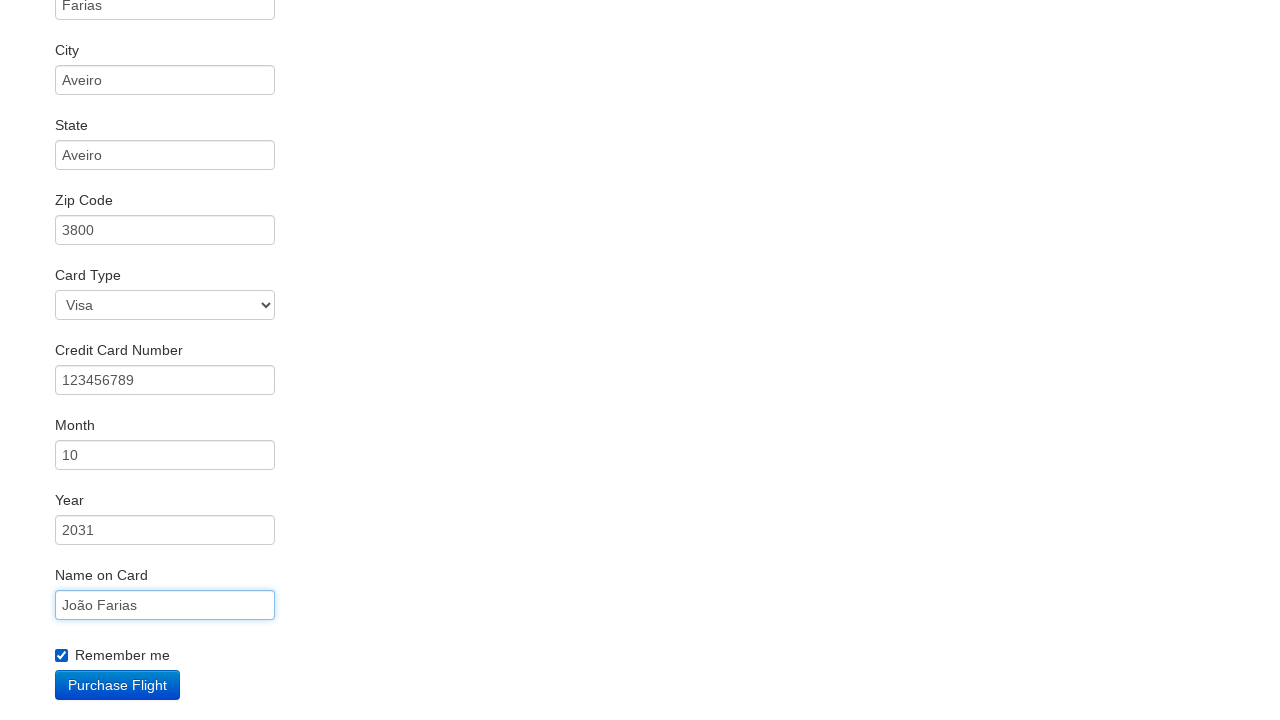

Clicked Purchase Flight button to confirm booking at (118, 685) on .btn-primary
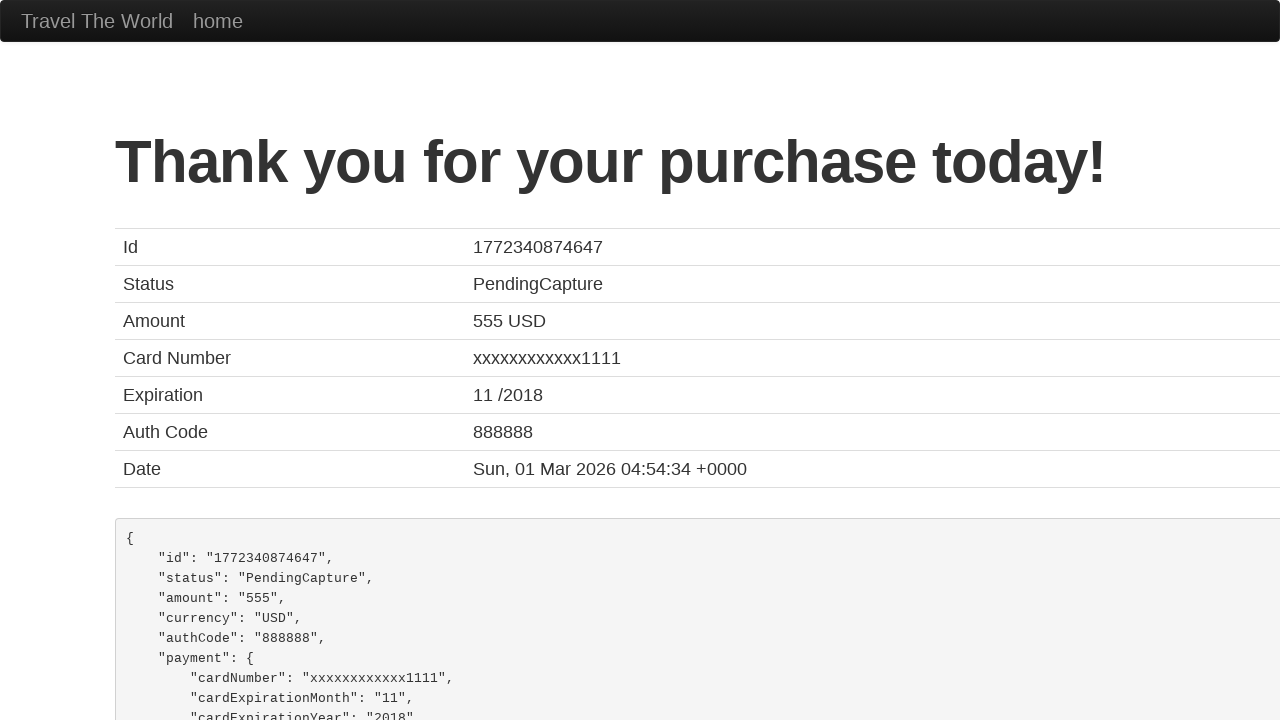

Confirmation page loaded with hero unit element
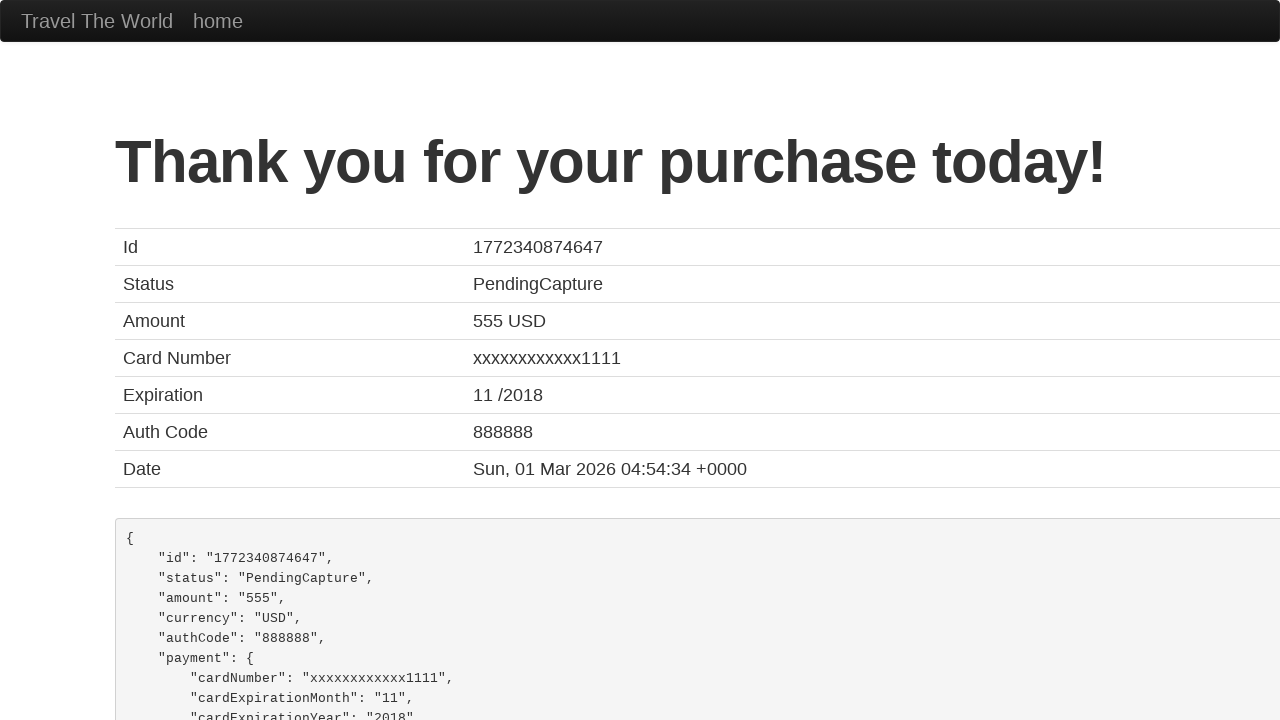

Clicked hero unit element on confirmation page at (640, 360) on .hero-unit
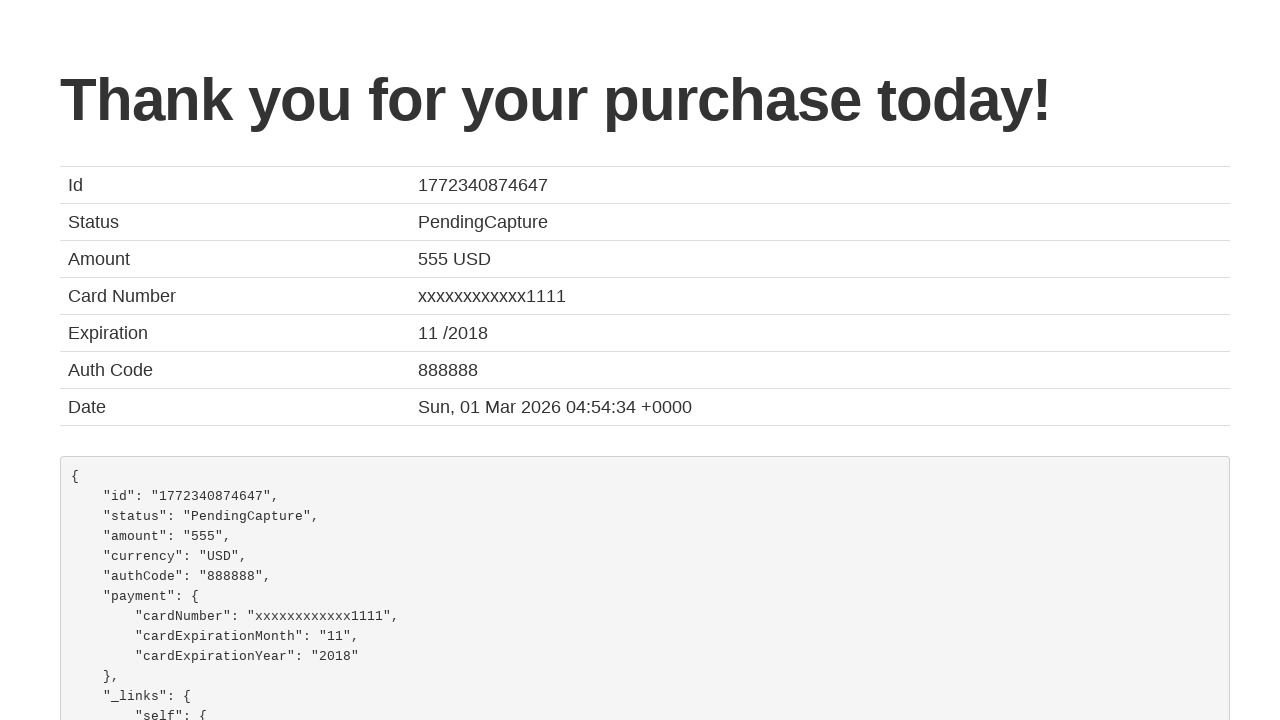

Clicked h1 heading element at (645, 100) on h1
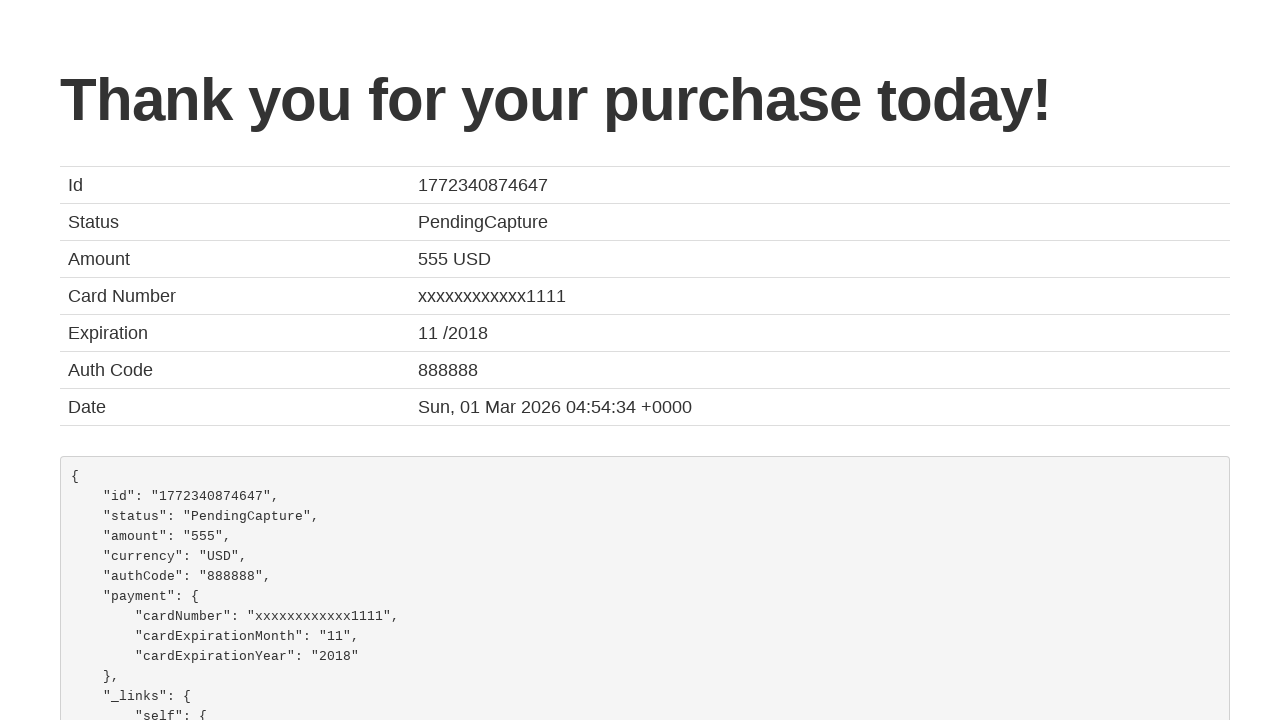

Clicked h1 heading element again at (645, 100) on h1
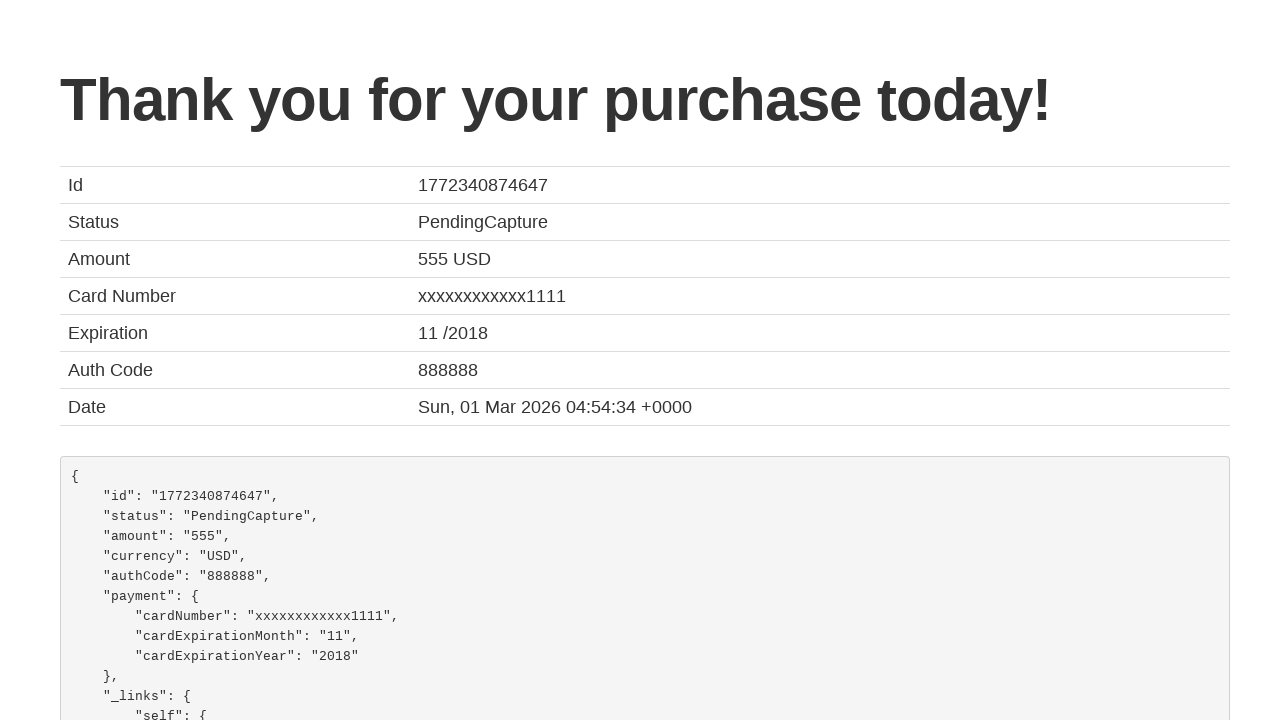

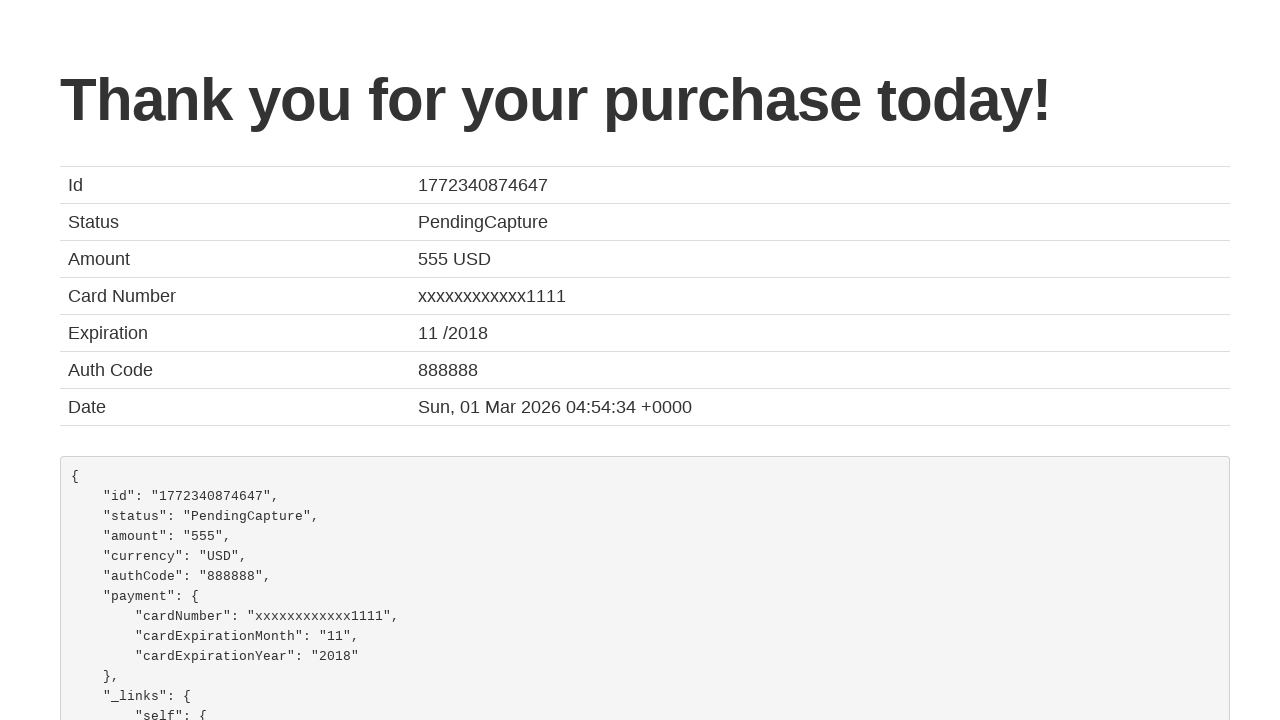